Tests modal dialog functionality by clicking to open a new user creation dialog, filling in name, email, and password fields, then submitting and verifying the created user details are displayed correctly.

Starting URL: https://seleniumui.moderntester.pl/modal-dialog.php

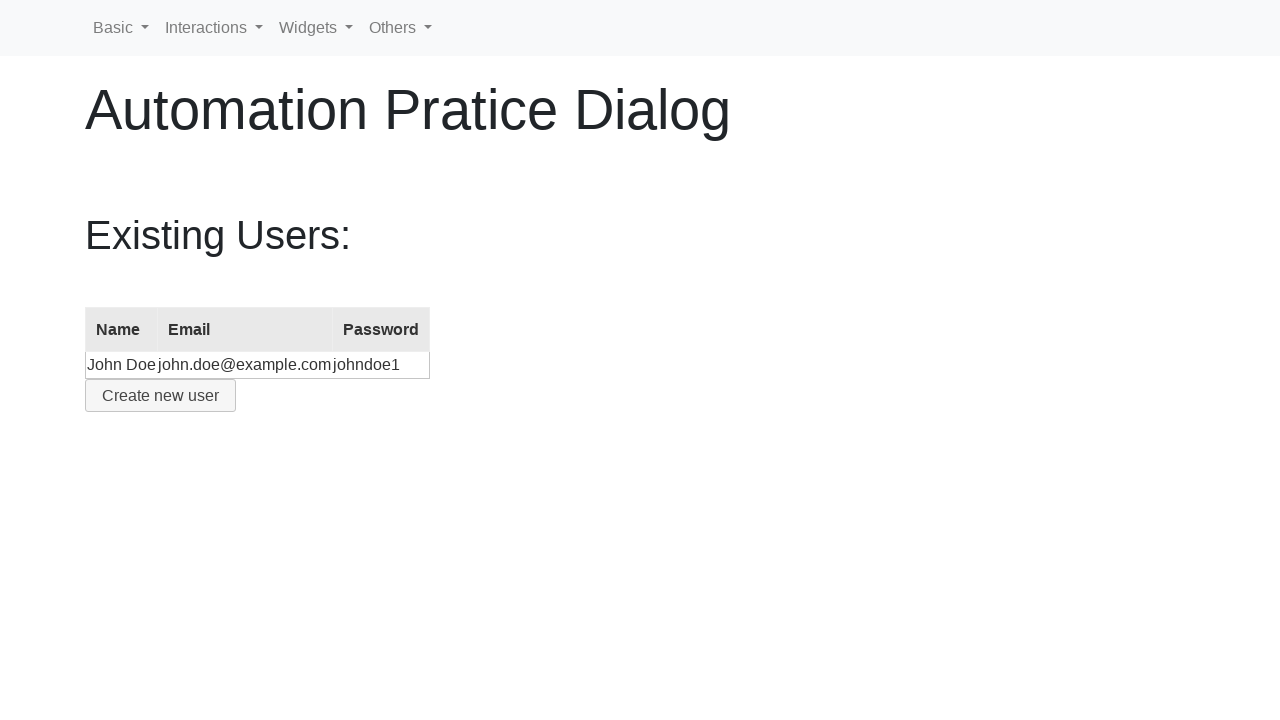

Clicked 'Create new user' button to open modal dialog at (160, 396) on button:has-text('Create new user')
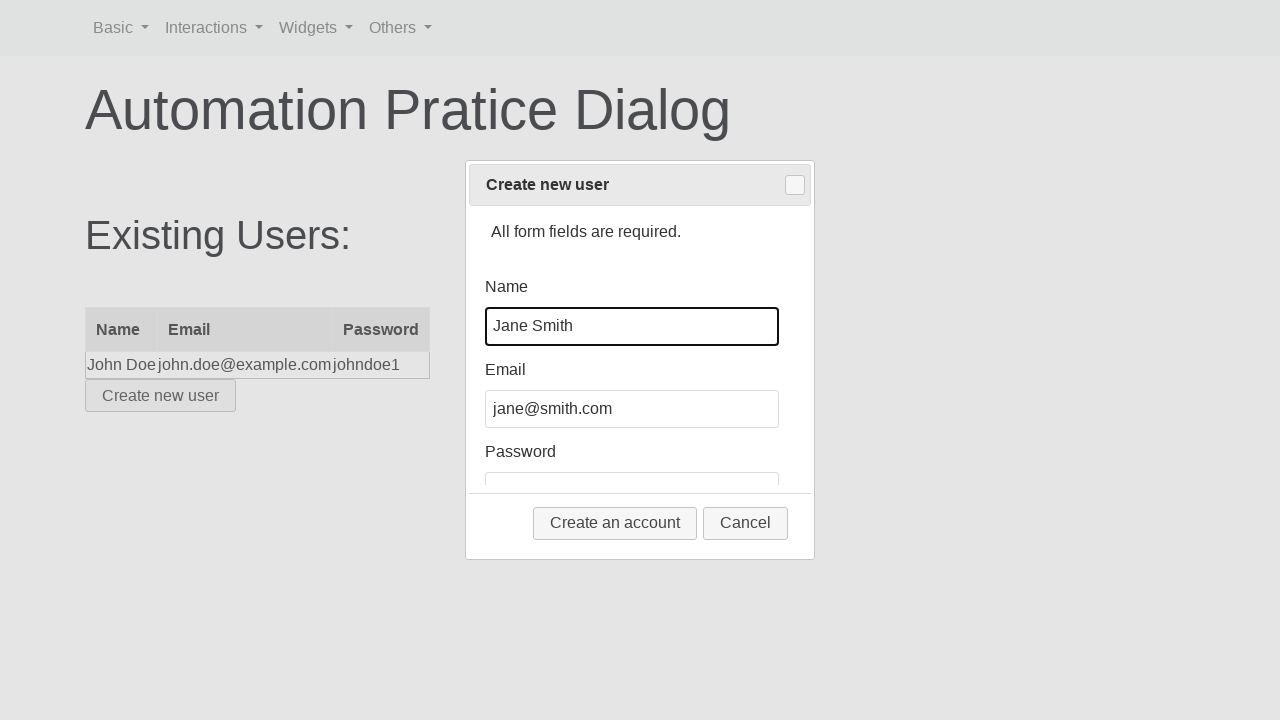

Modal dialog appeared
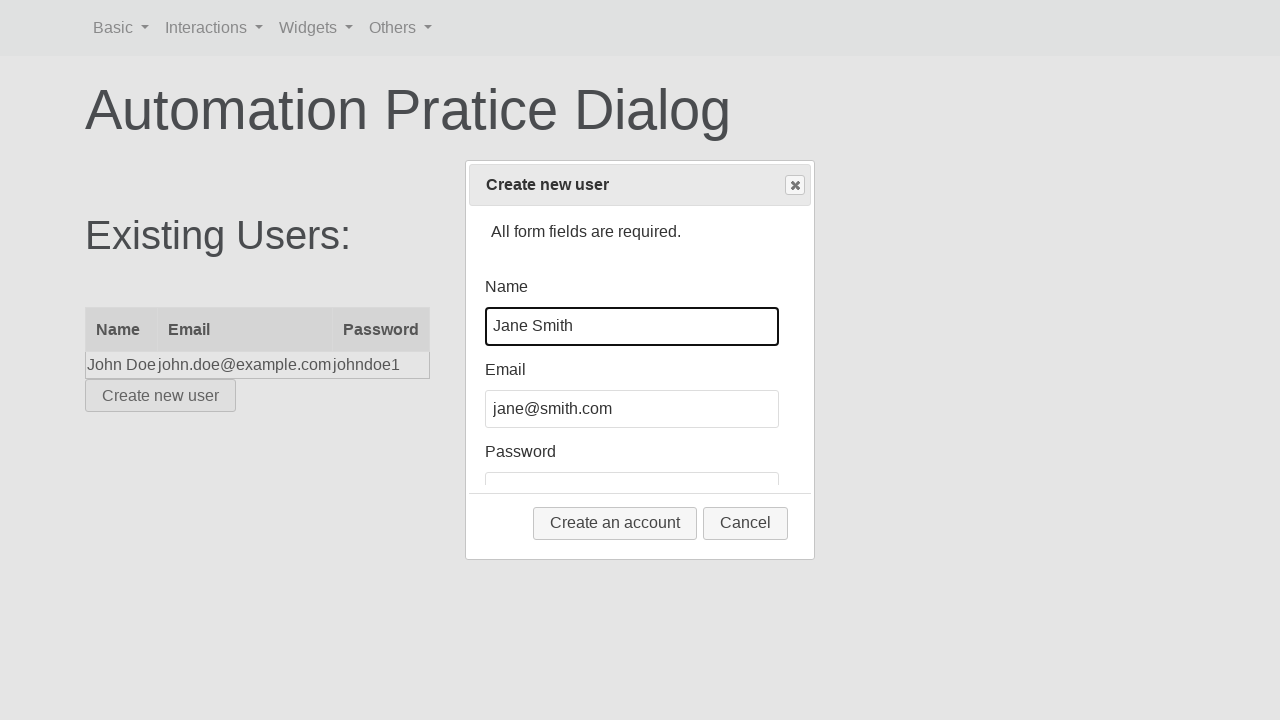

Filled name field with 'Arthur Morgan' on #name
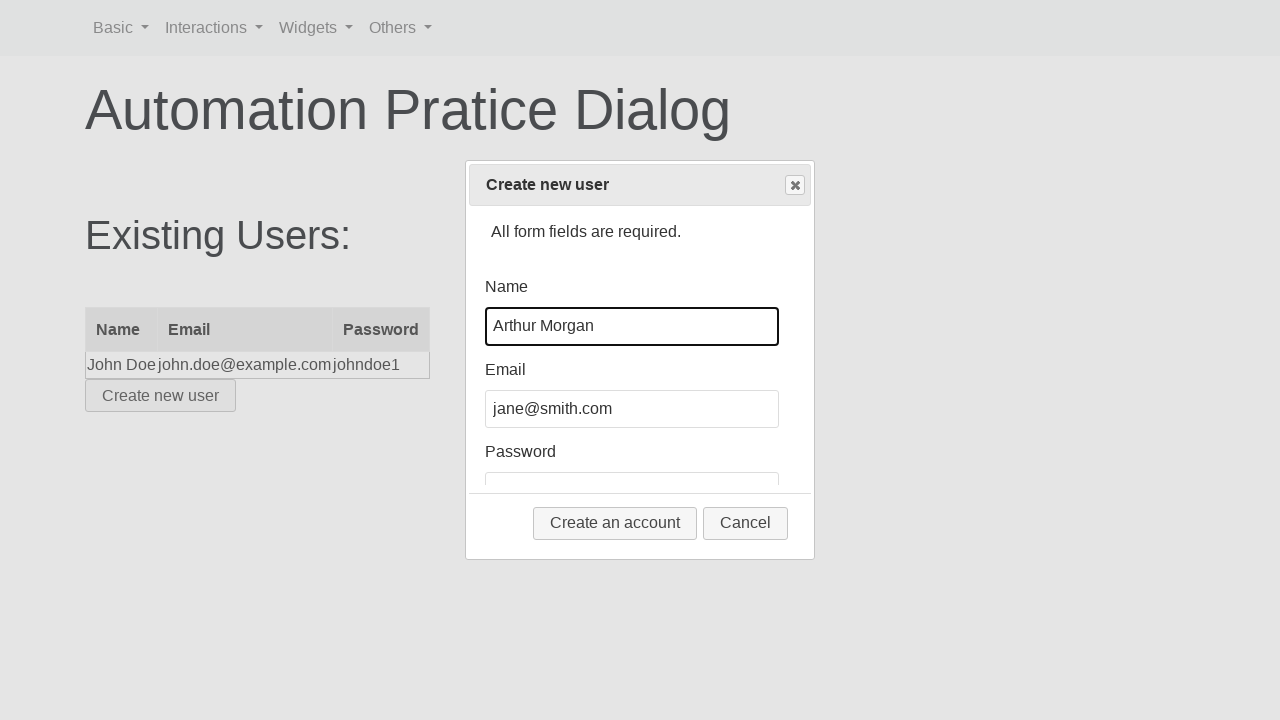

Filled email field with 'arthurmorgan@gmail.com' on #email
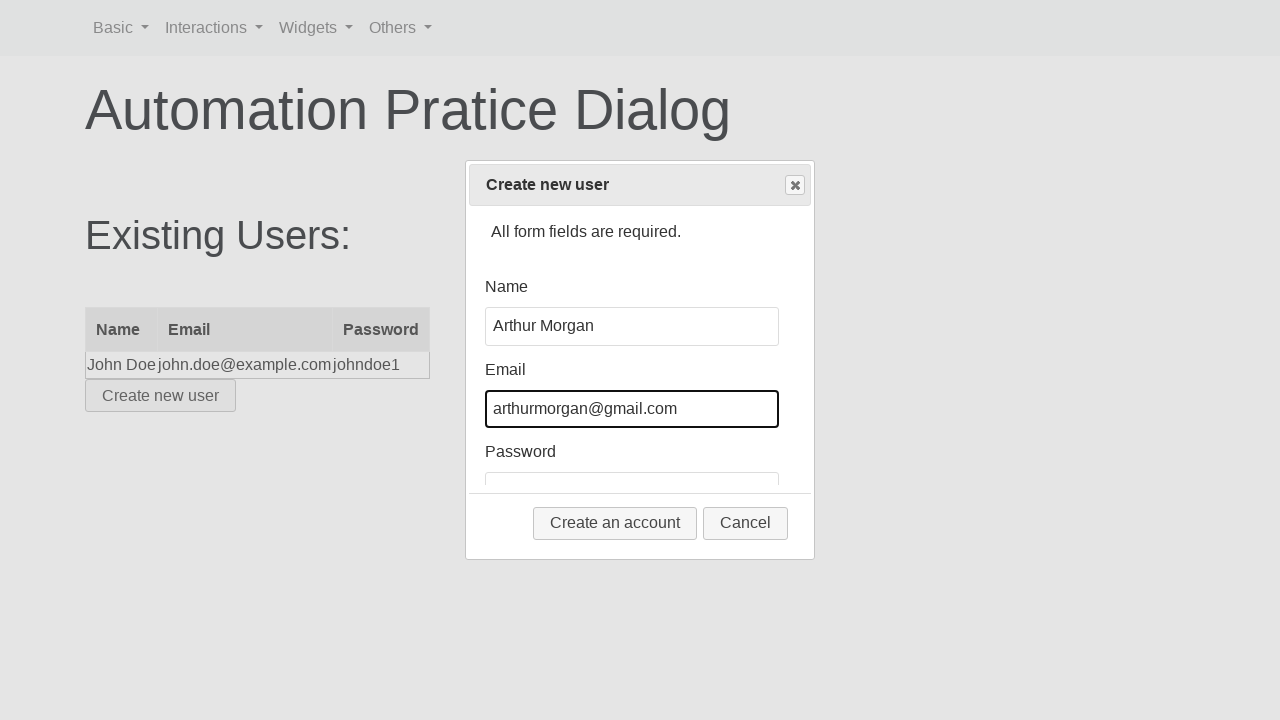

Filled password field with 'test123' on #password
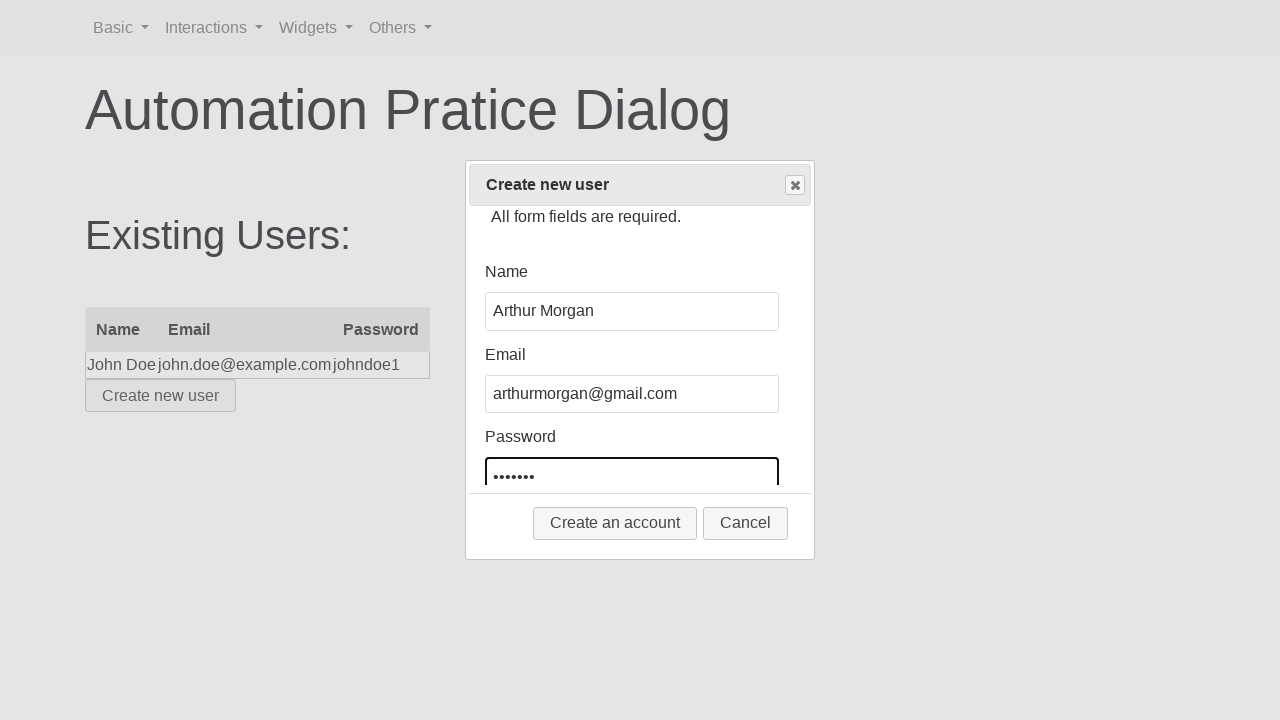

Clicked 'Create an account' button to submit the form at (746, 523) on .ui-dialog-buttonset button:nth-child(2)
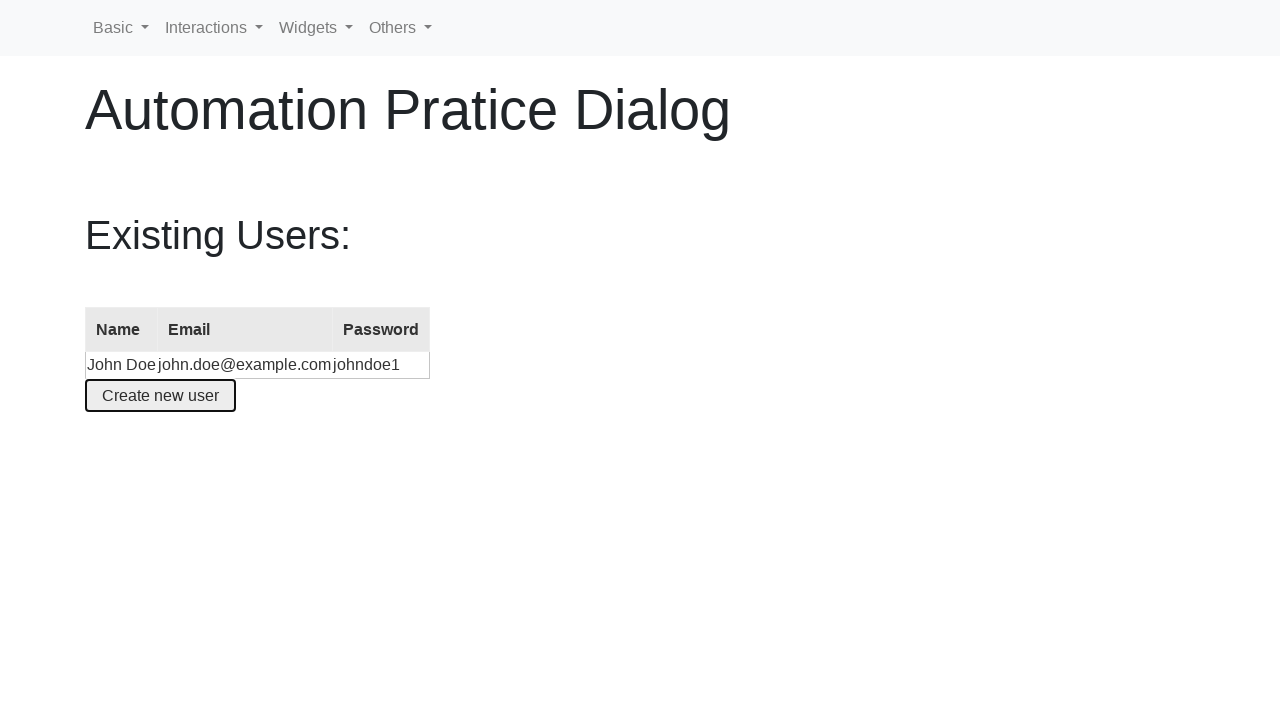

Verified created user details are displayed in the users table
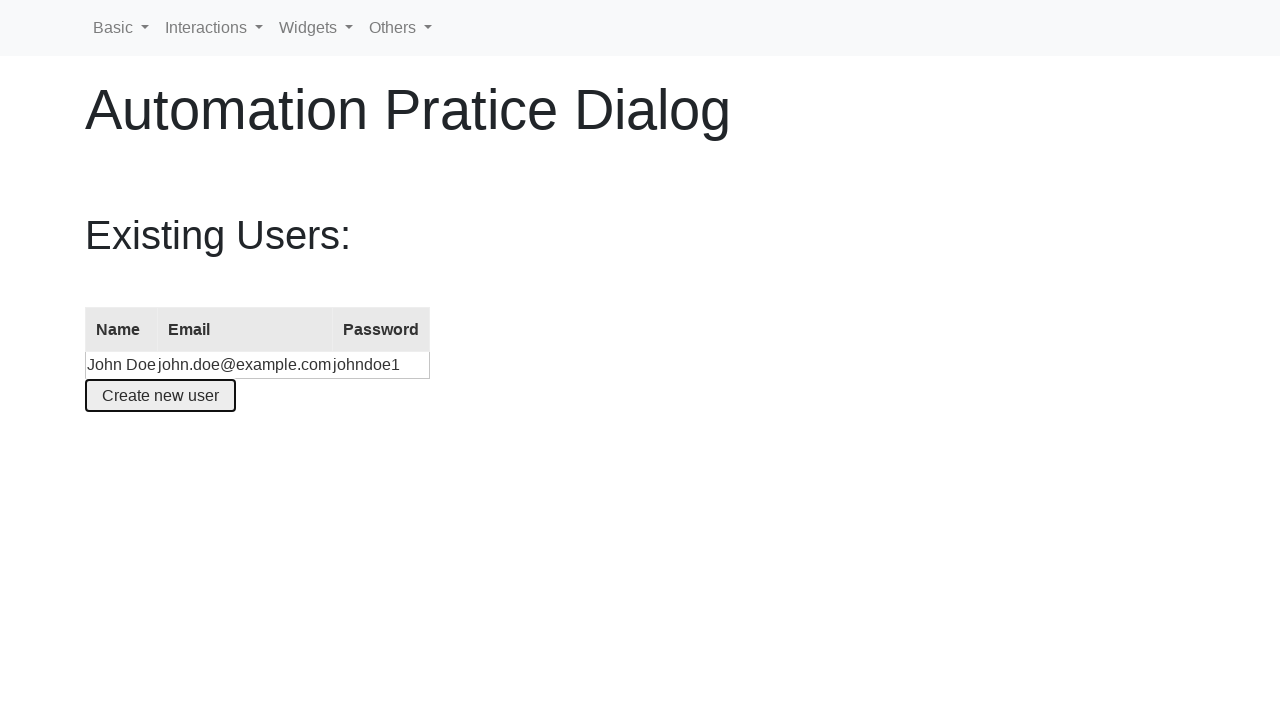

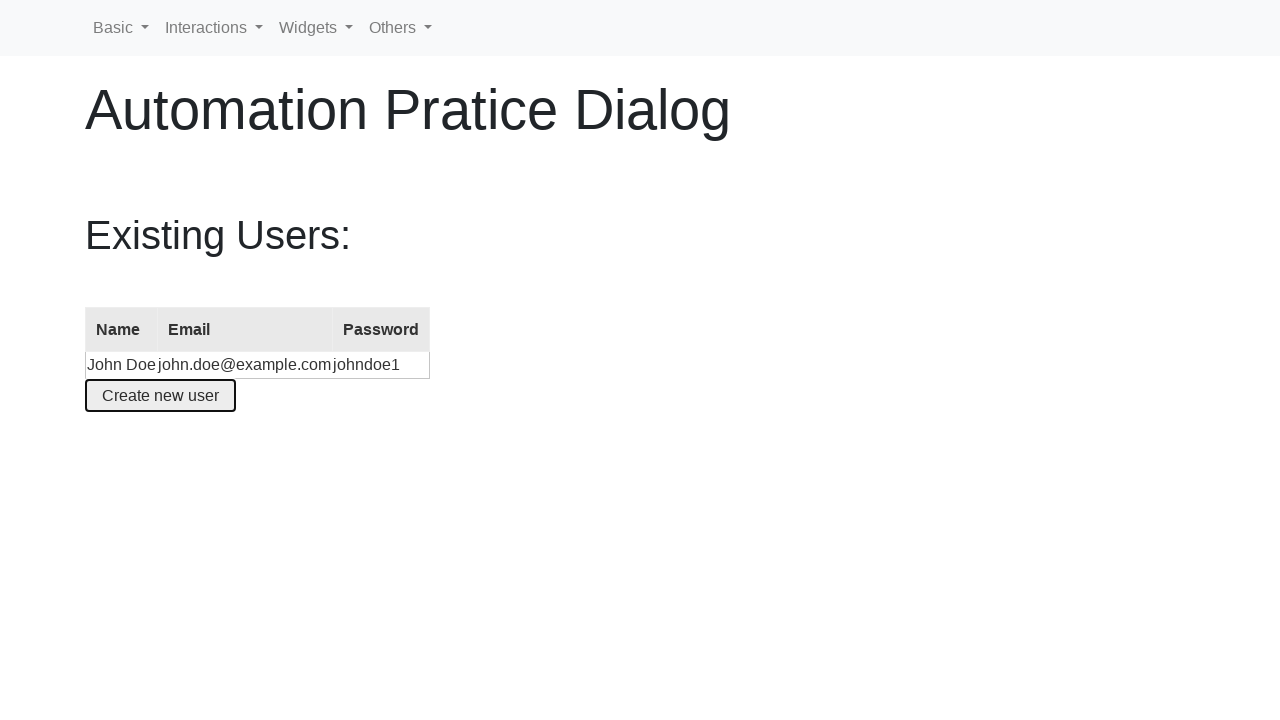